Navigates to HYR Tutorials, hovers over menu, clicks CSS Selectors Practice link, and verifies page elements are loaded

Starting URL: https://www.hyrtutorials.com/#

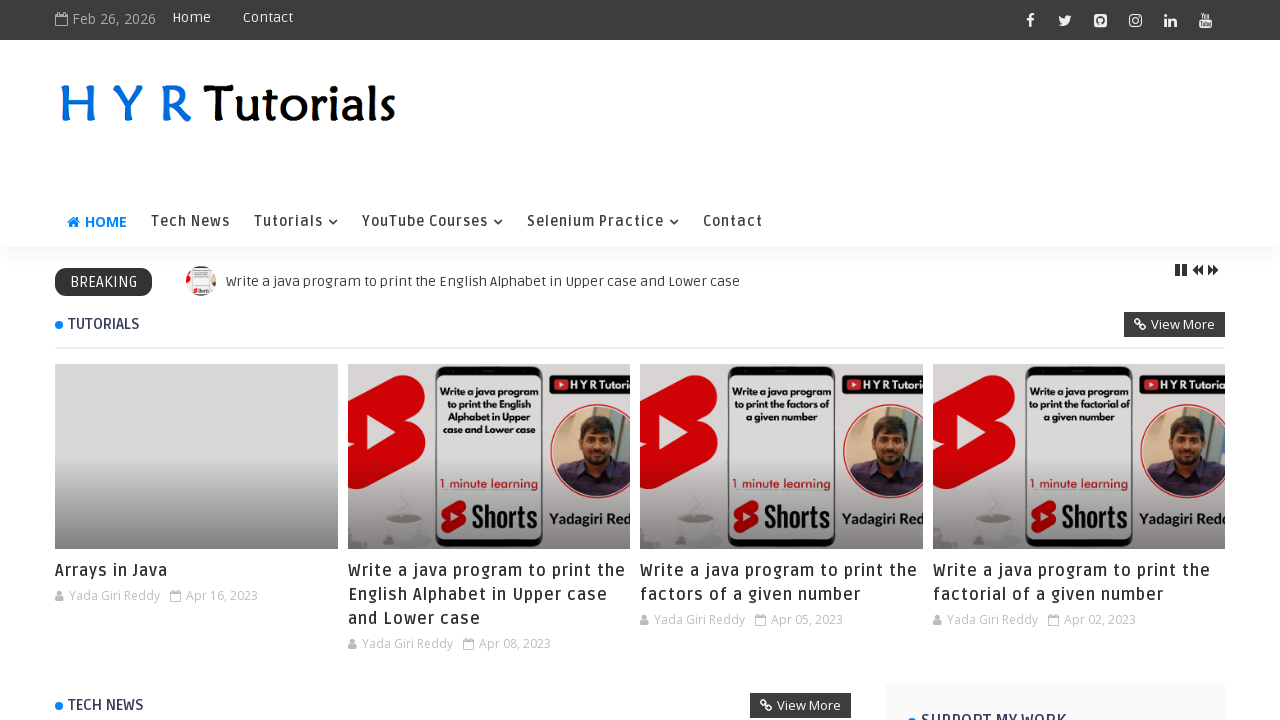

Hovered over menu element at (603, 222) on (//div//a[@href='#'])[4]
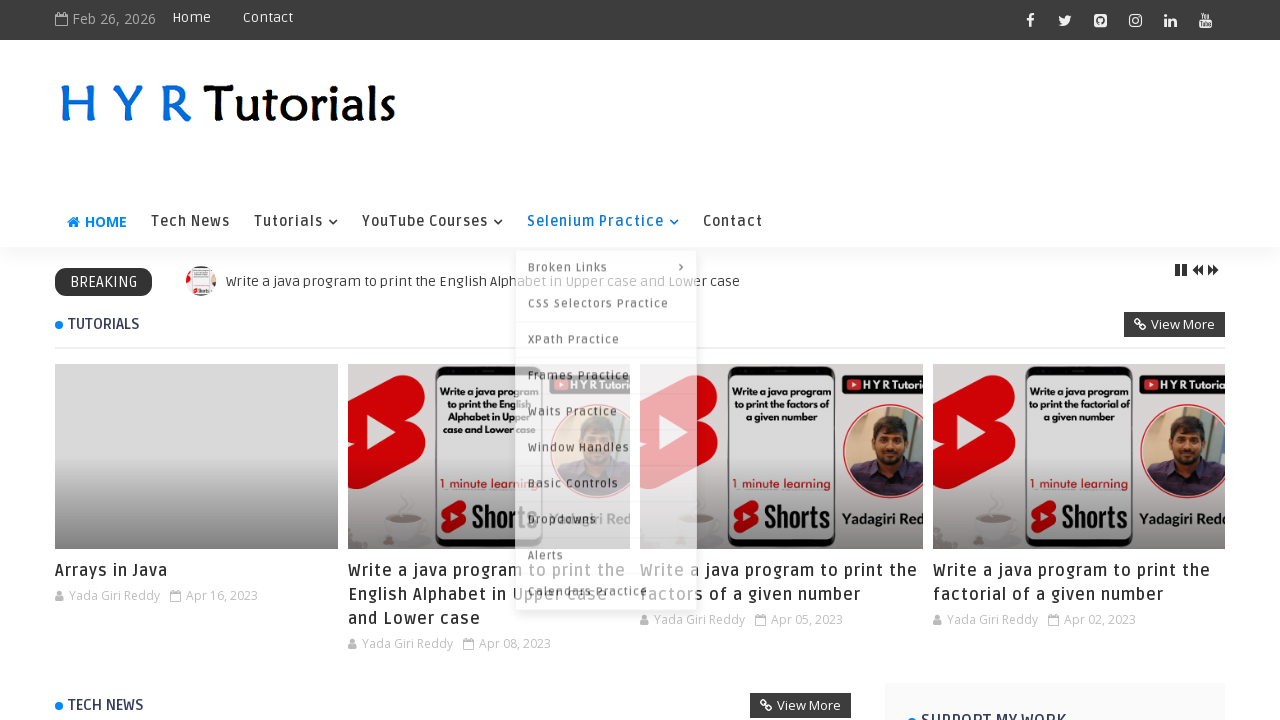

Clicked CSS Selectors Practice link at (606, 300) on xpath=//a[text()='CSS Selectors Practice']
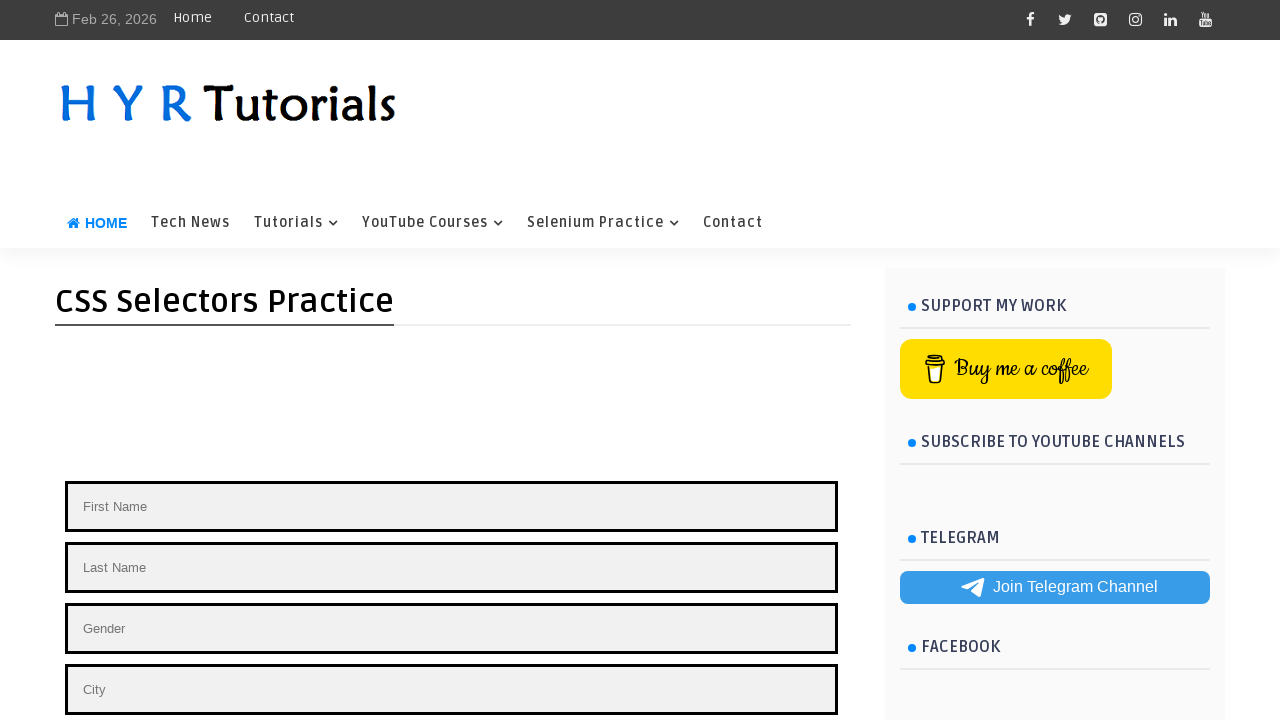

Scrolled down 200 pixels to view content
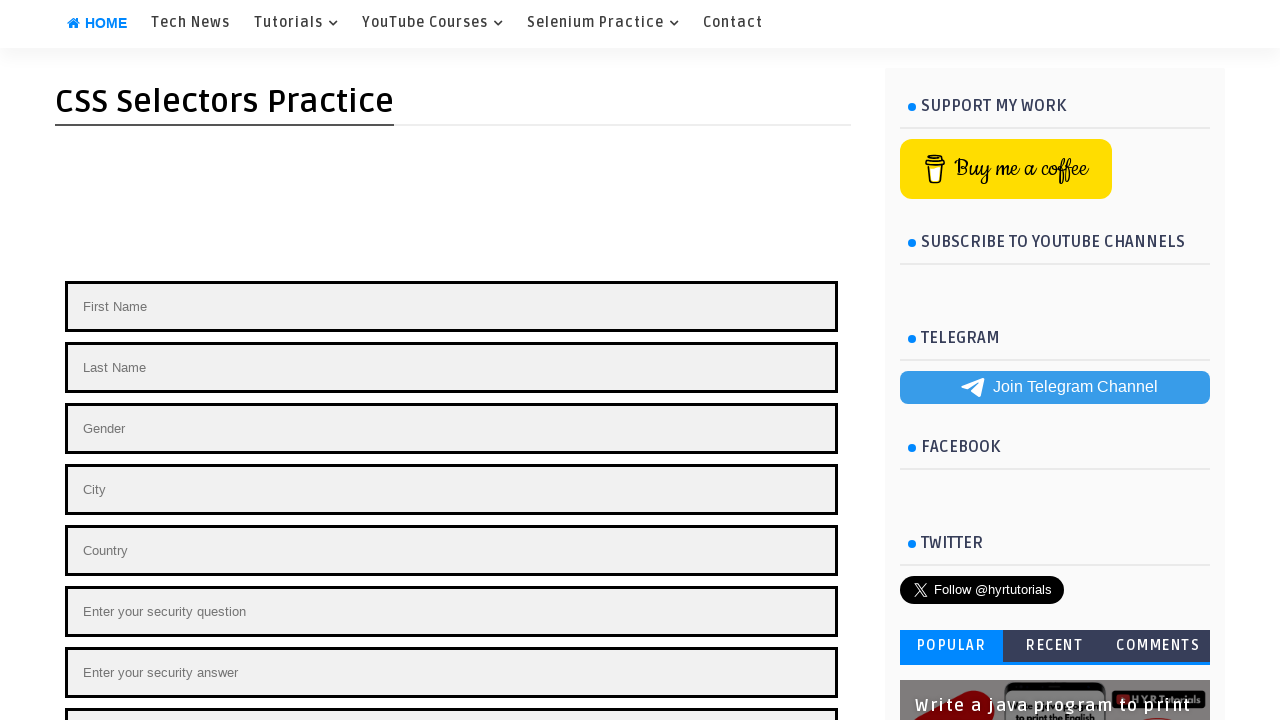

Page content loaded - DOM content ready
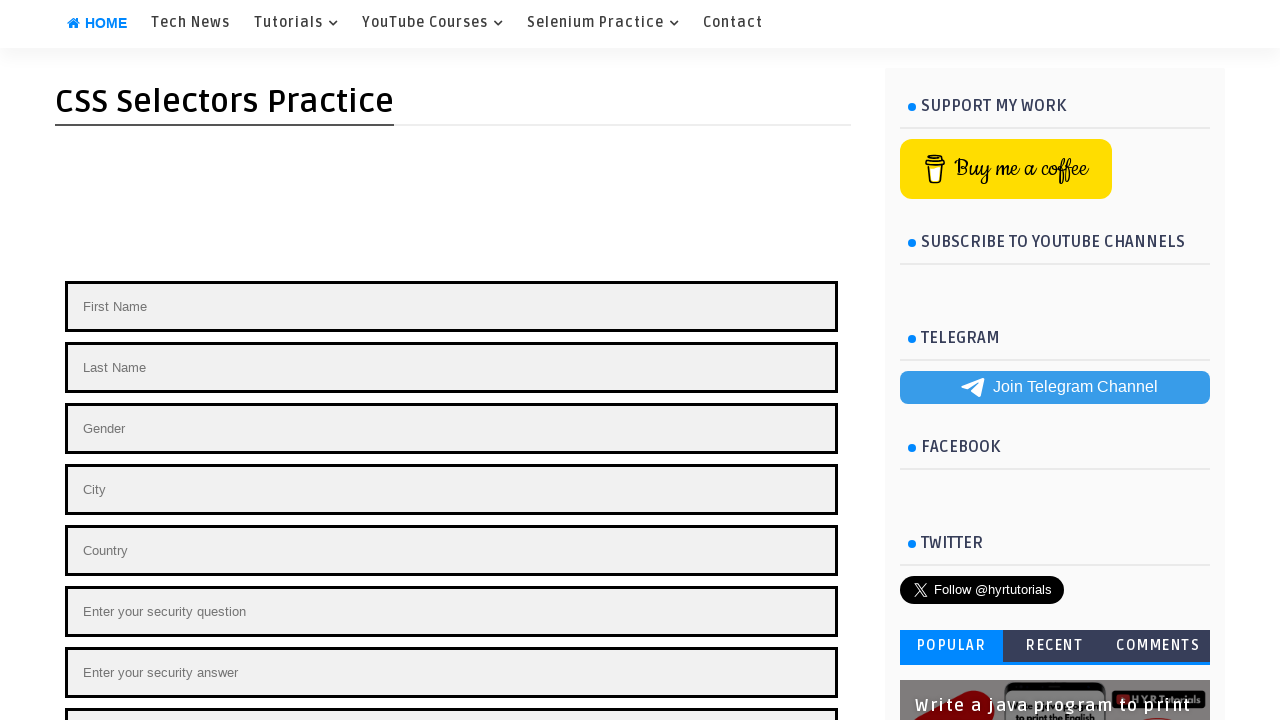

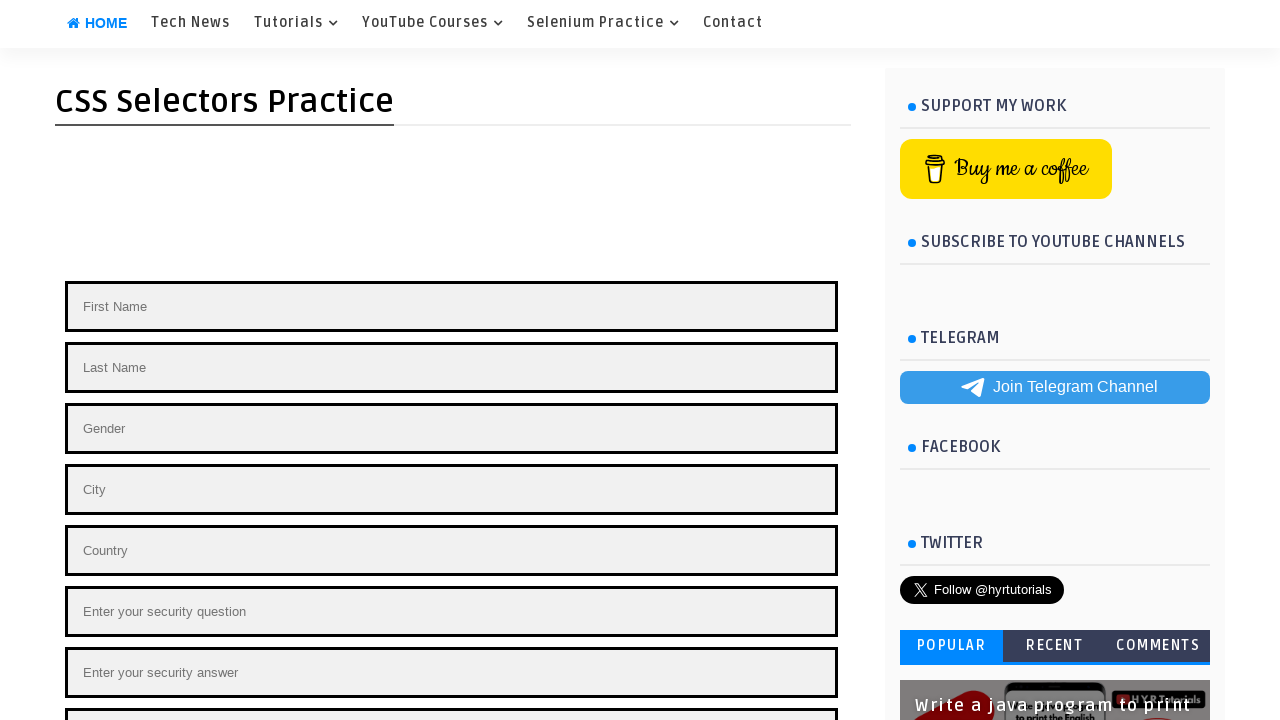